Tests hovering over the registration link on a login page to verify hover interactions work correctly.

Starting URL: https://nikita-filonov.github.io/qa-automation-engineer-ui-course/#/auth/login

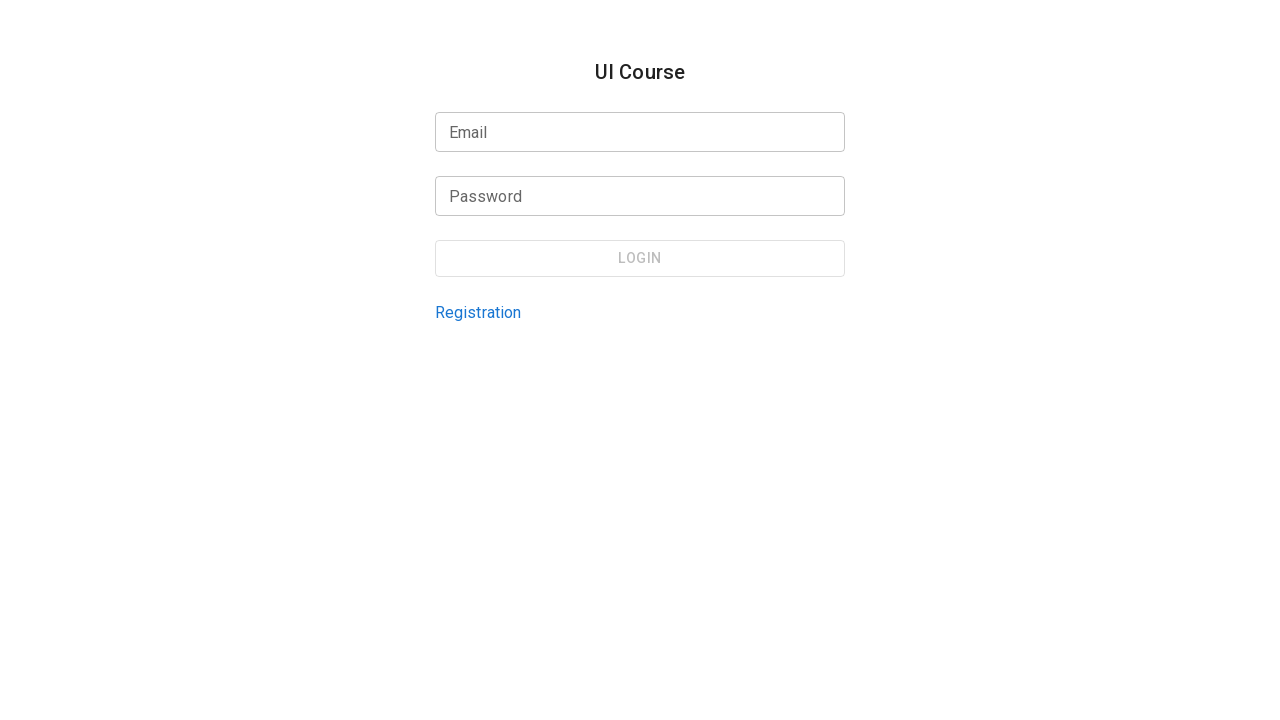

Found registration link by test ID 'login-page-registration-link'
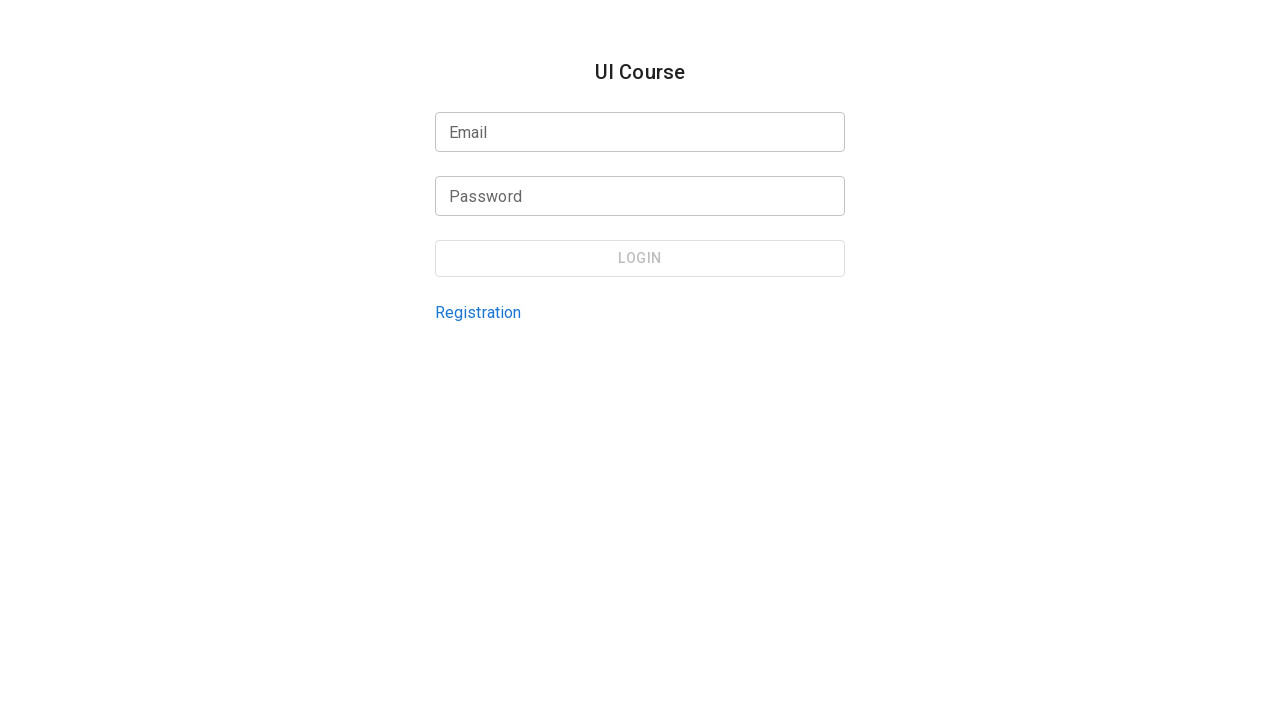

Hovered over the registration link at (478, 312) on internal:testid=[data-testid="login-page-registration-link"s]
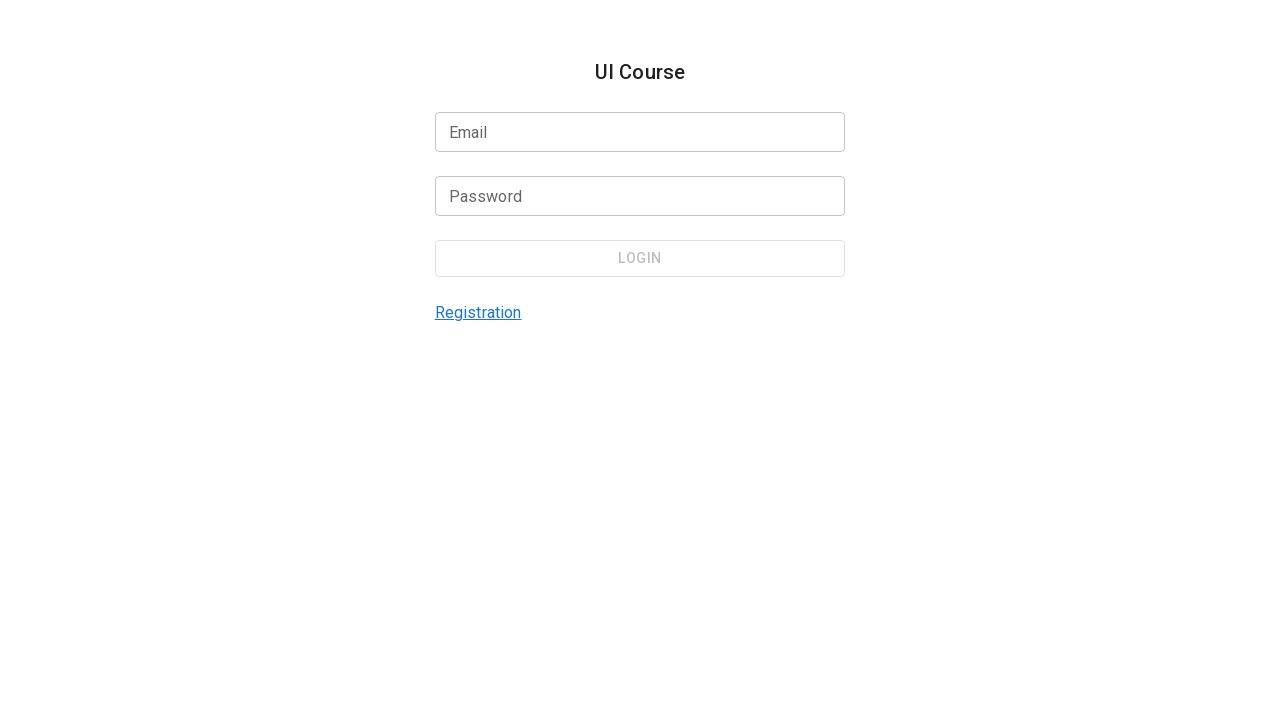

Waited 1 second to observe hover effect
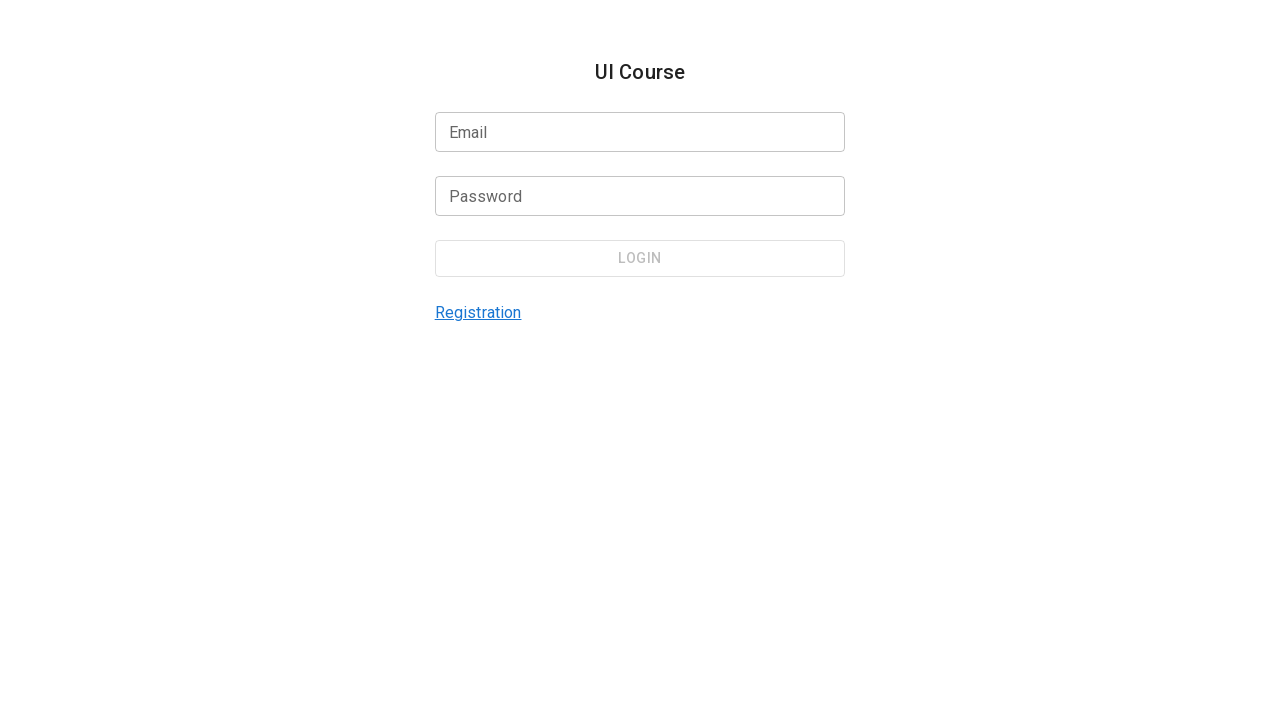

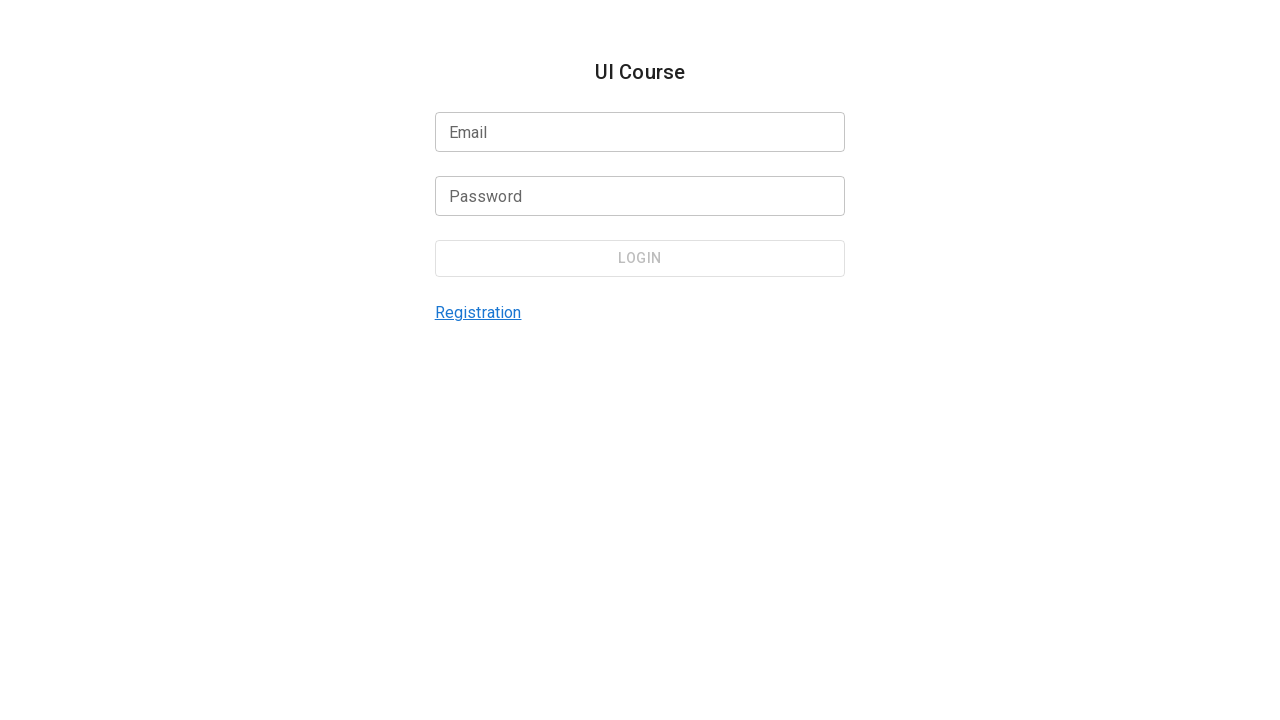